Clicks on the "Get Started" link on the Playwright homepage

Starting URL: https://playwright.dev/

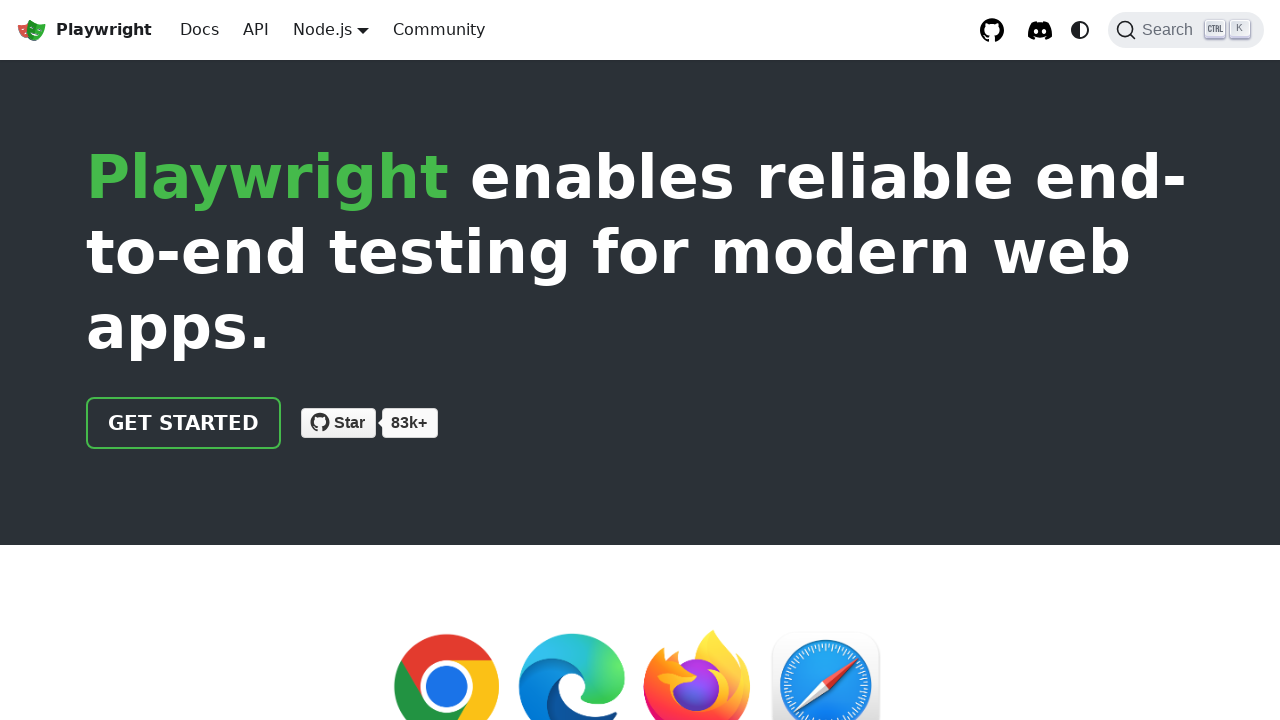

Navigated to Playwright homepage
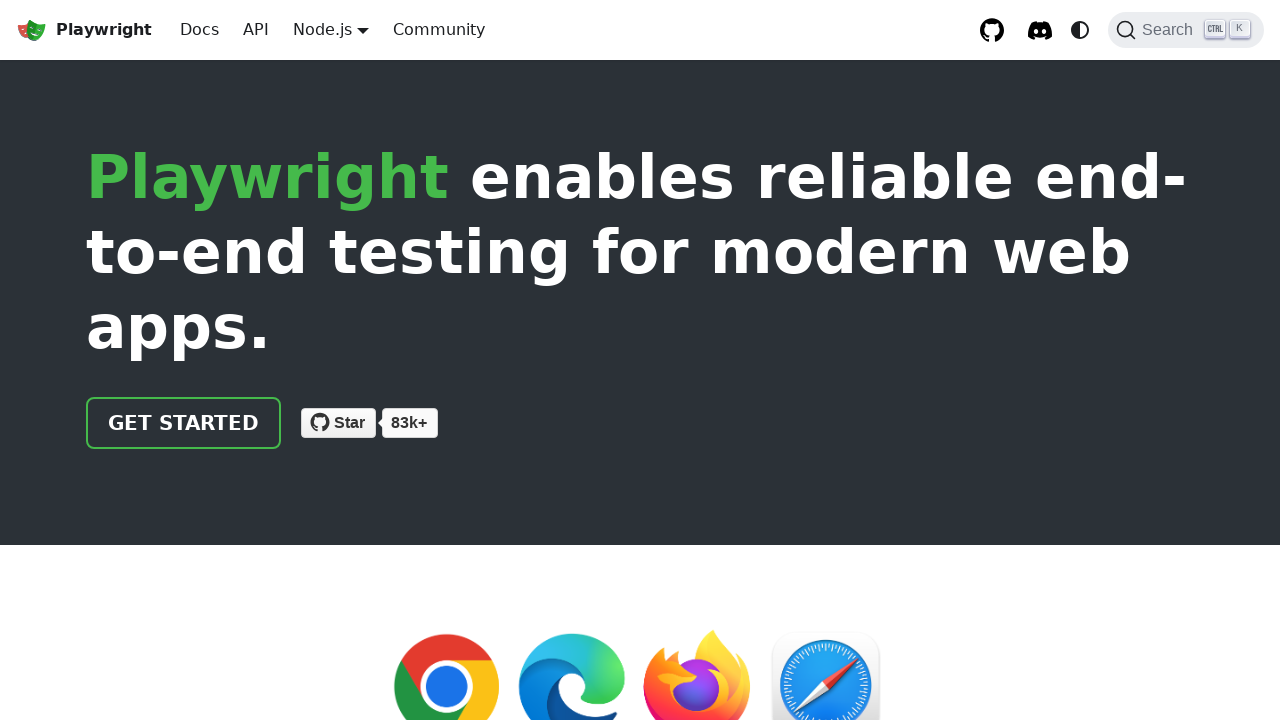

Clicked on the 'Get Started' link at (184, 423) on internal:text="Get Started"i
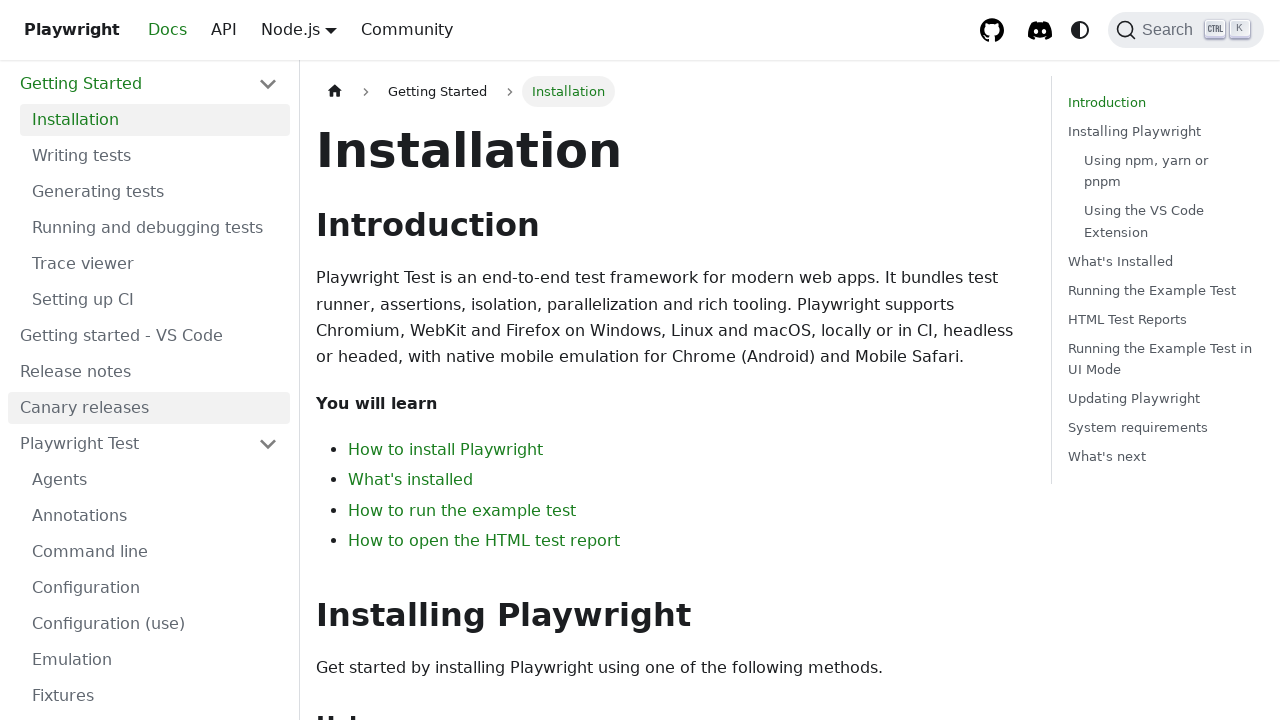

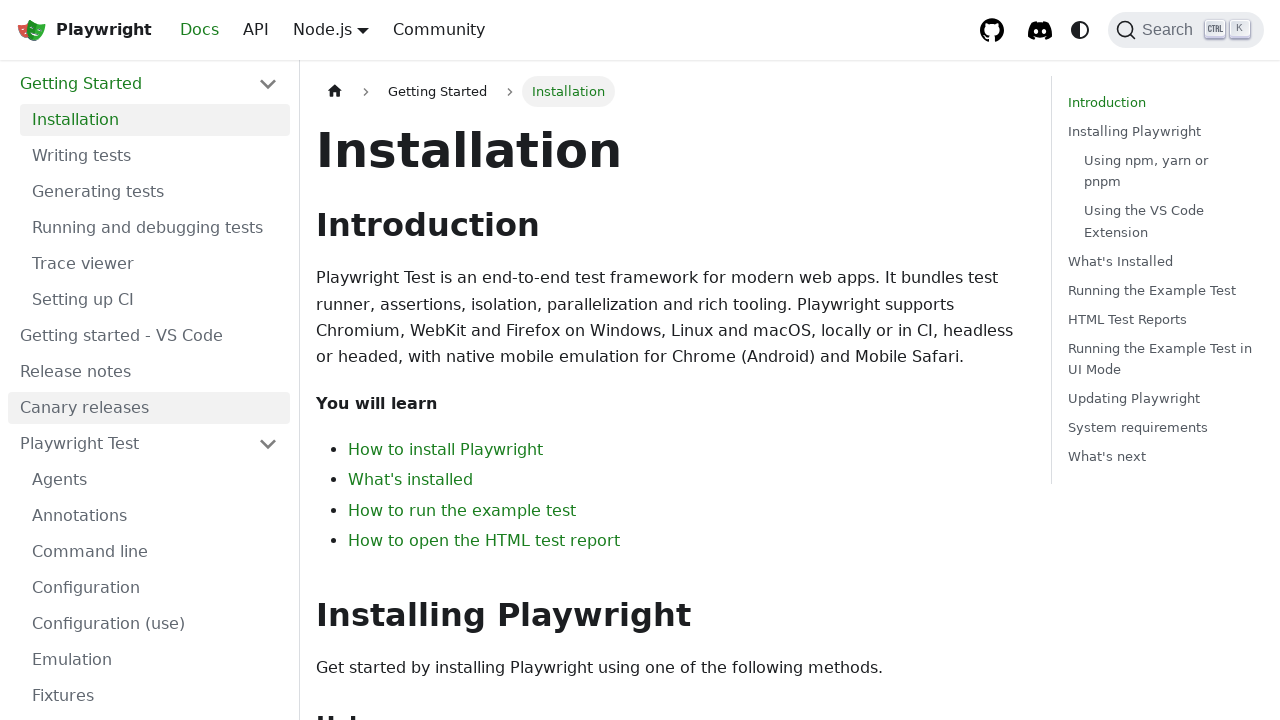